Tests checkbox functionality on a practice page by clicking all visible car-related checkboxes

Starting URL: https://www.letskodeit.com/practice

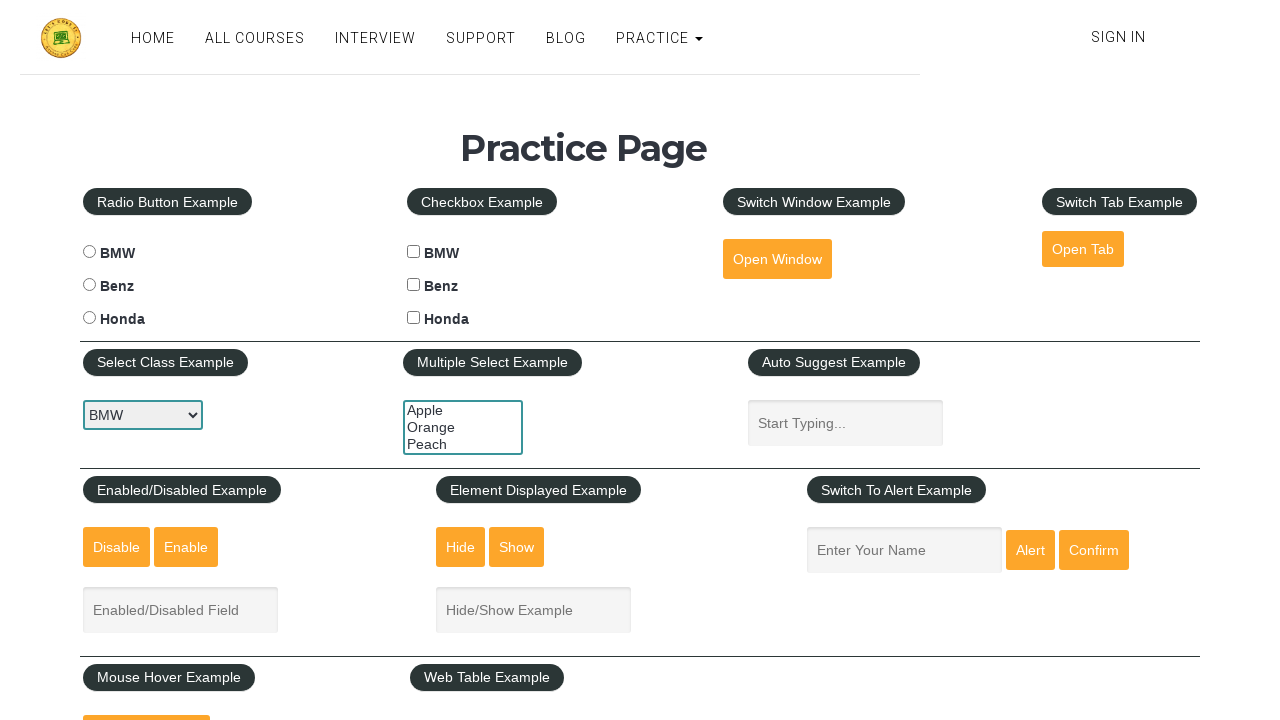

Waited for car checkboxes to be present on the practice page
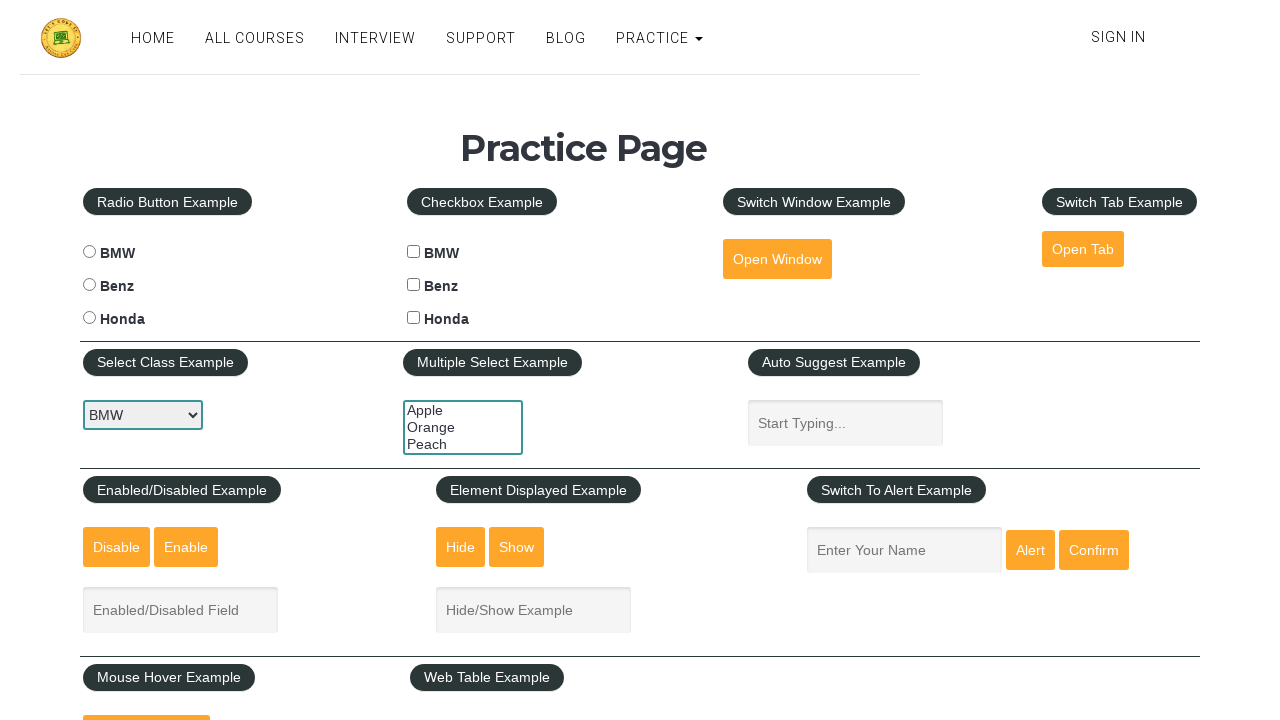

Located all car-related checkboxes
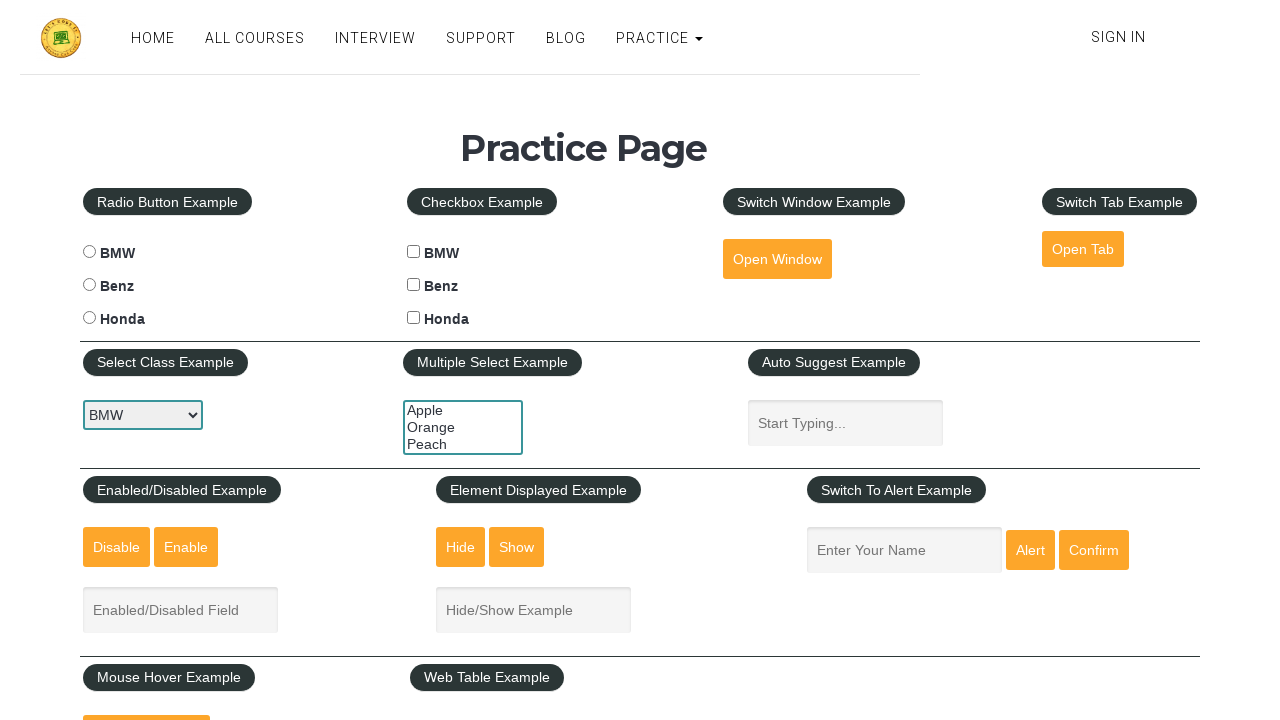

Found 3 car checkboxes in total
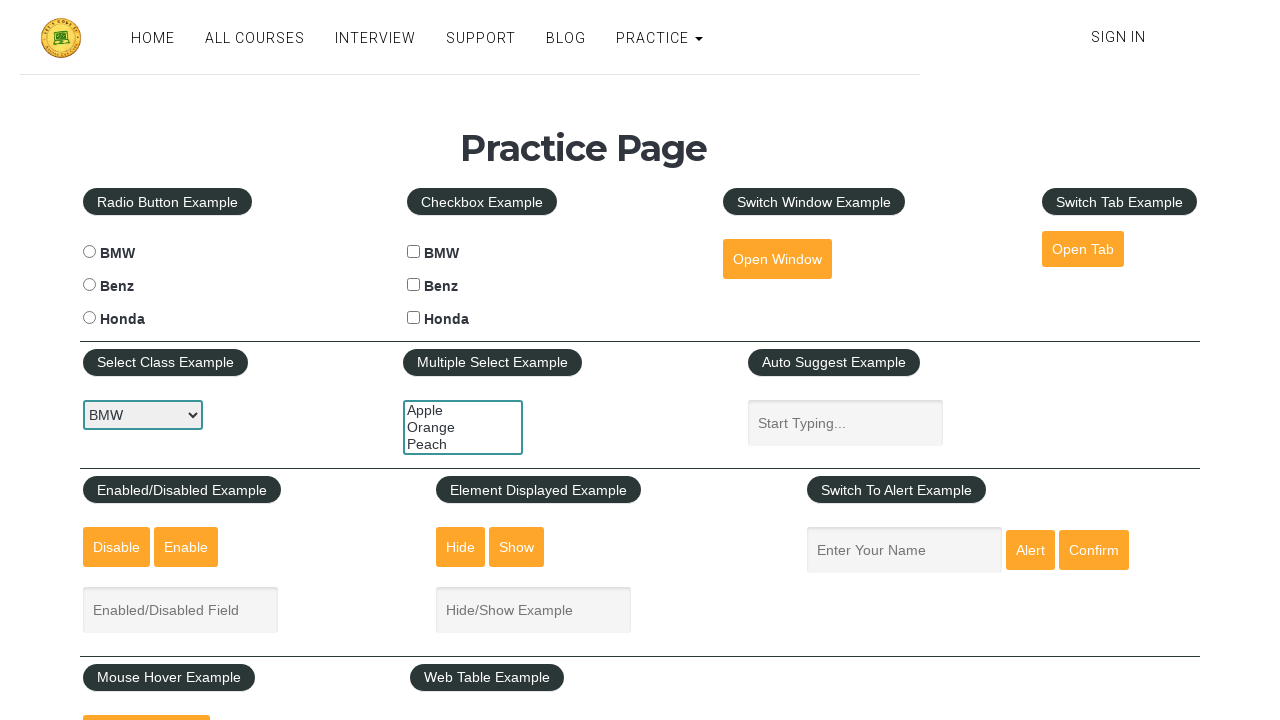

Retrieved checkbox 1 of 3
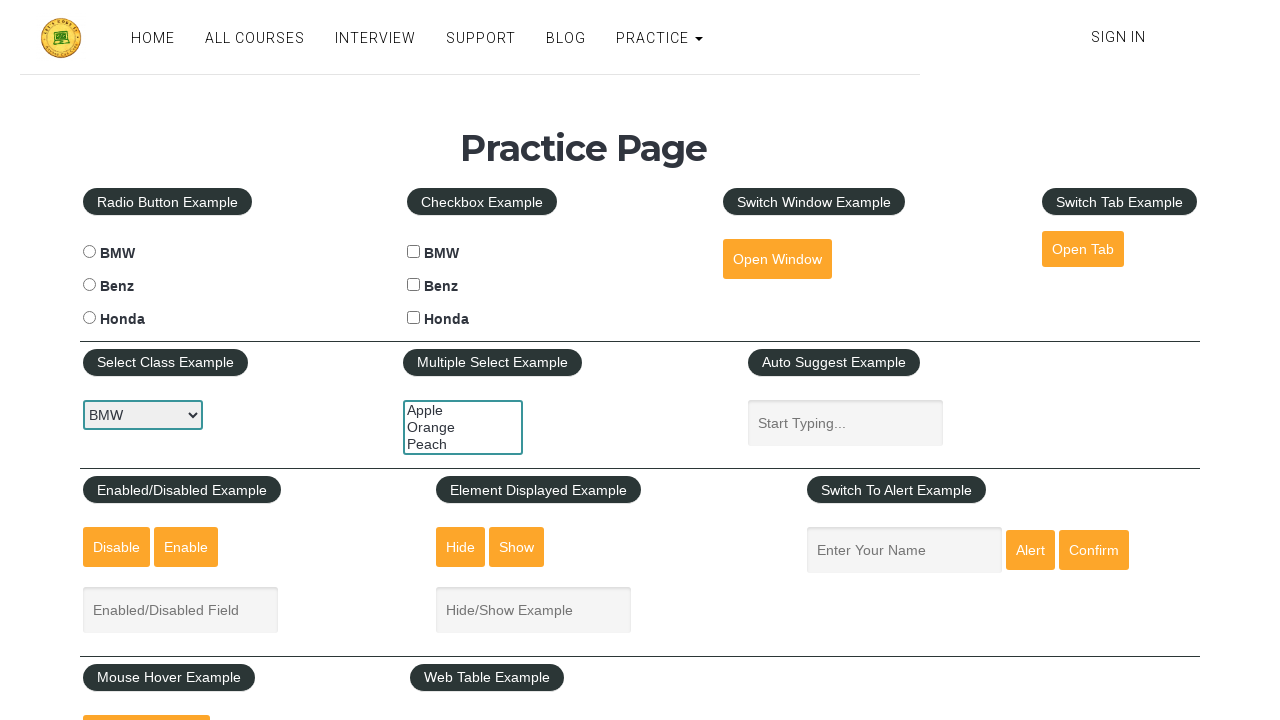

Clicked visible car checkbox 1 at (414, 252) on input[name='cars'][type='checkbox'] >> nth=0
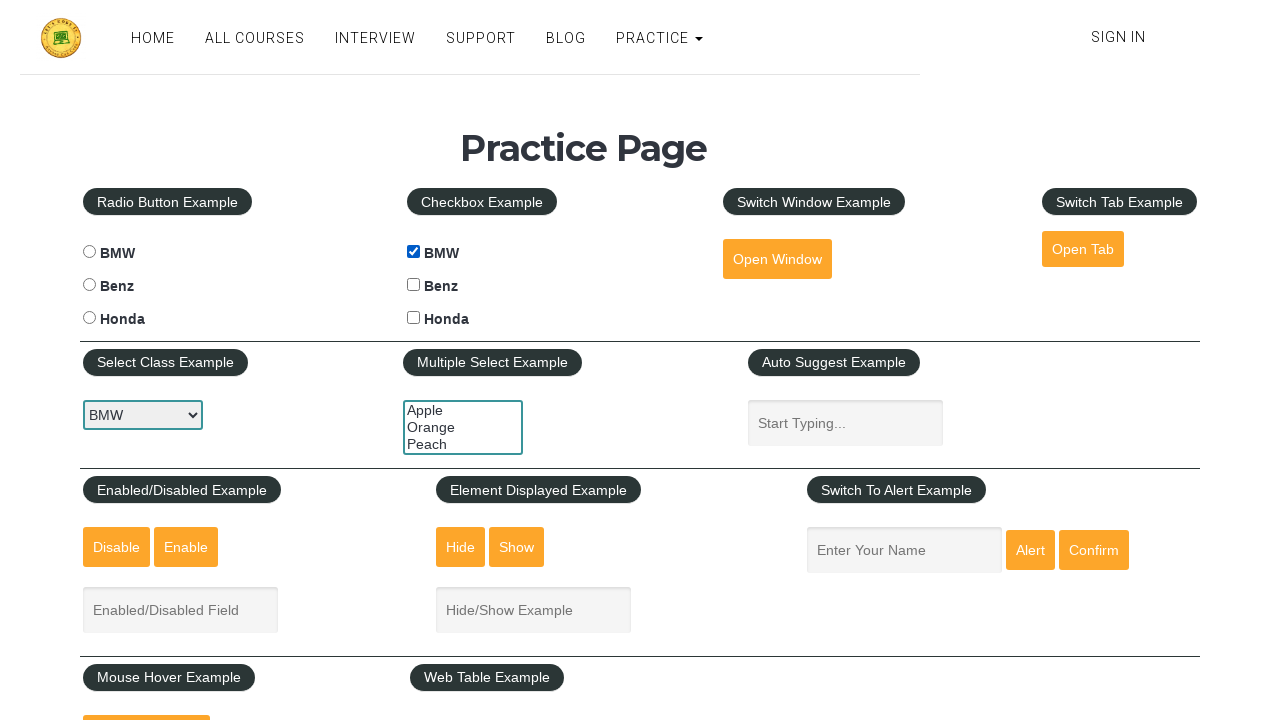

Retrieved checkbox 2 of 3
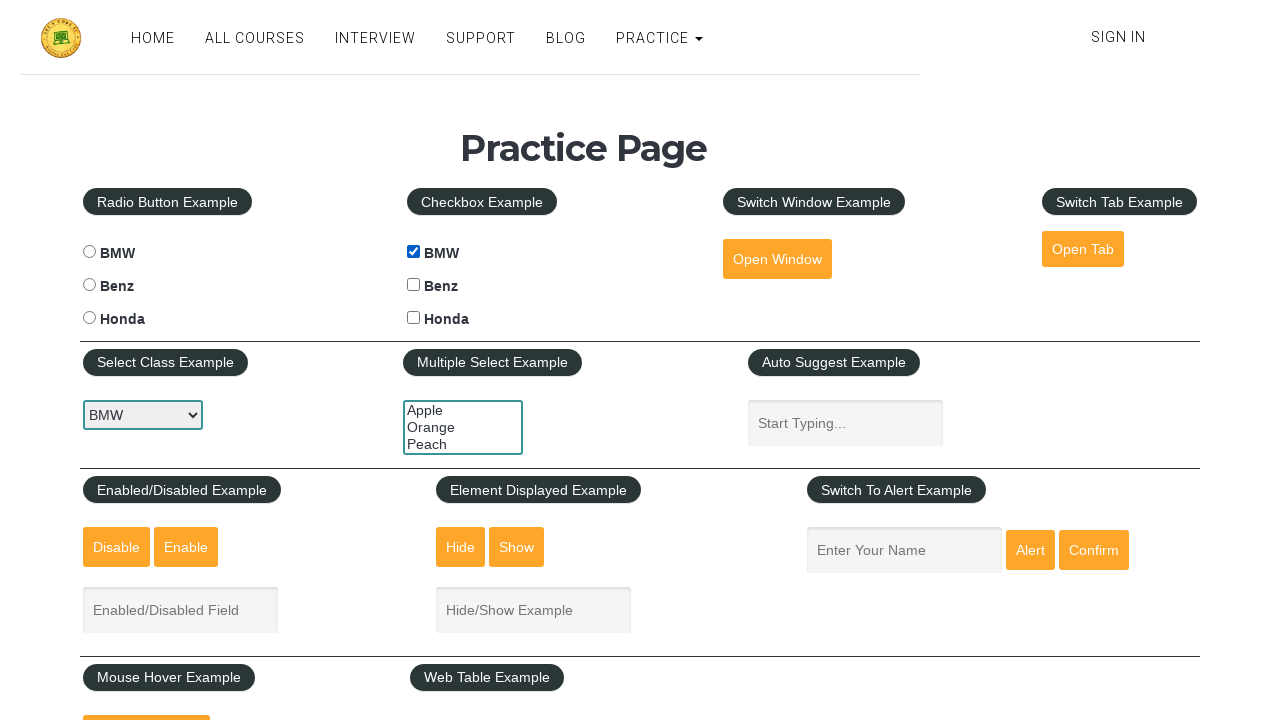

Clicked visible car checkbox 2 at (414, 285) on input[name='cars'][type='checkbox'] >> nth=1
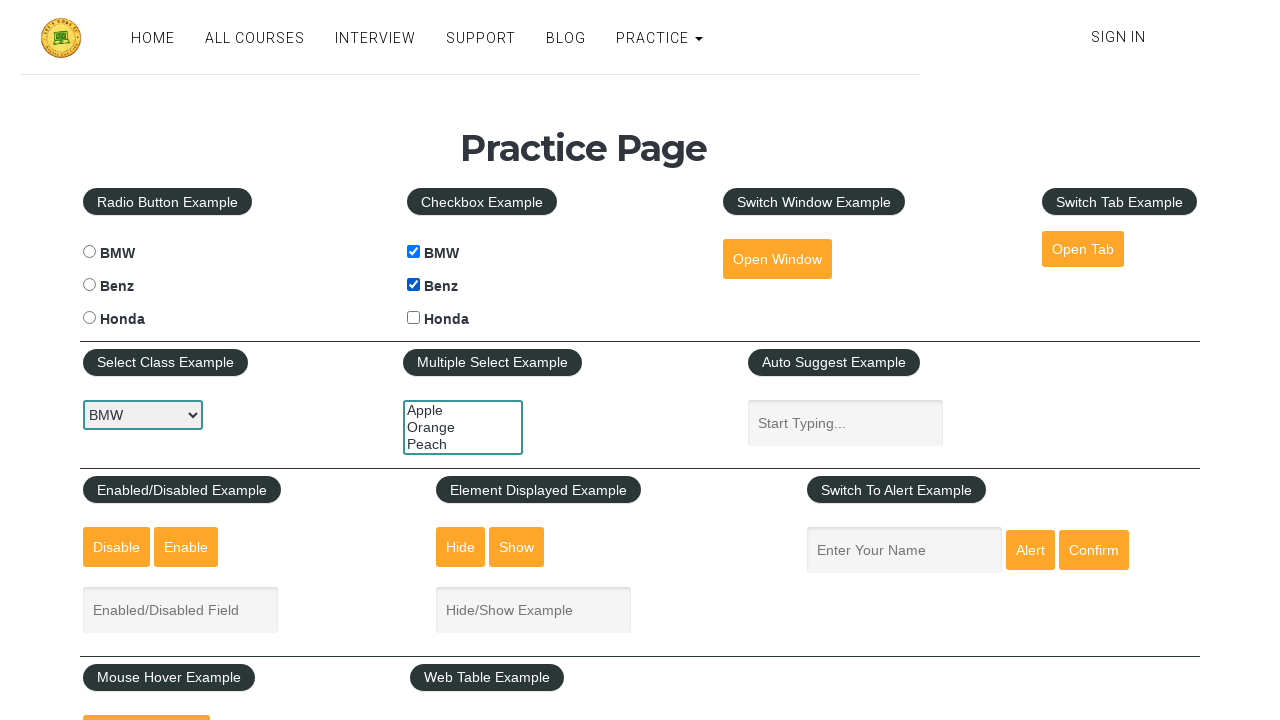

Retrieved checkbox 3 of 3
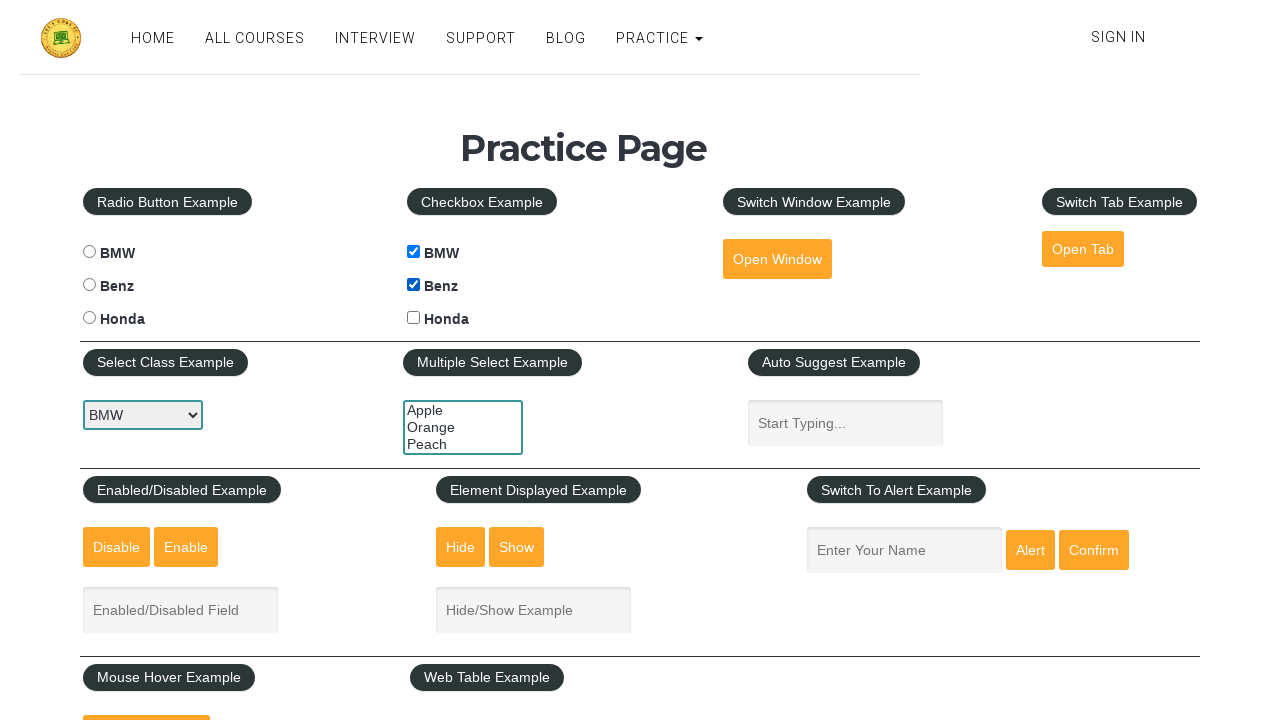

Clicked visible car checkbox 3 at (414, 318) on input[name='cars'][type='checkbox'] >> nth=2
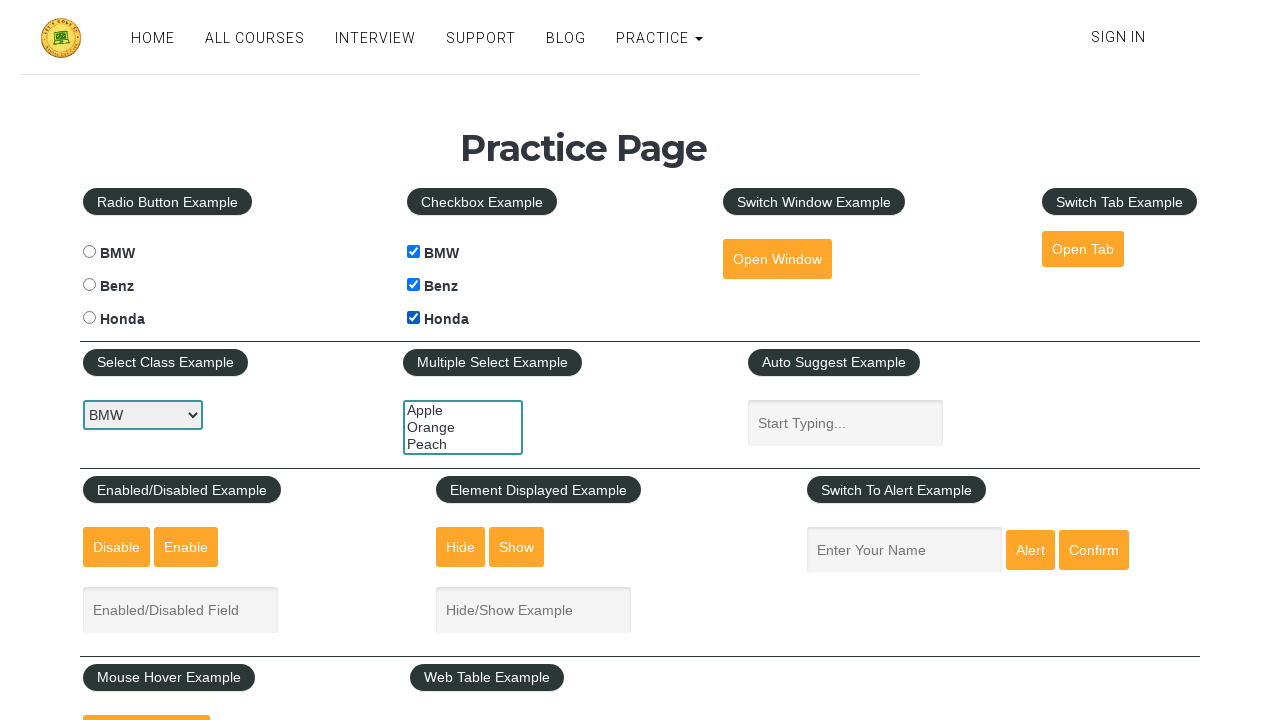

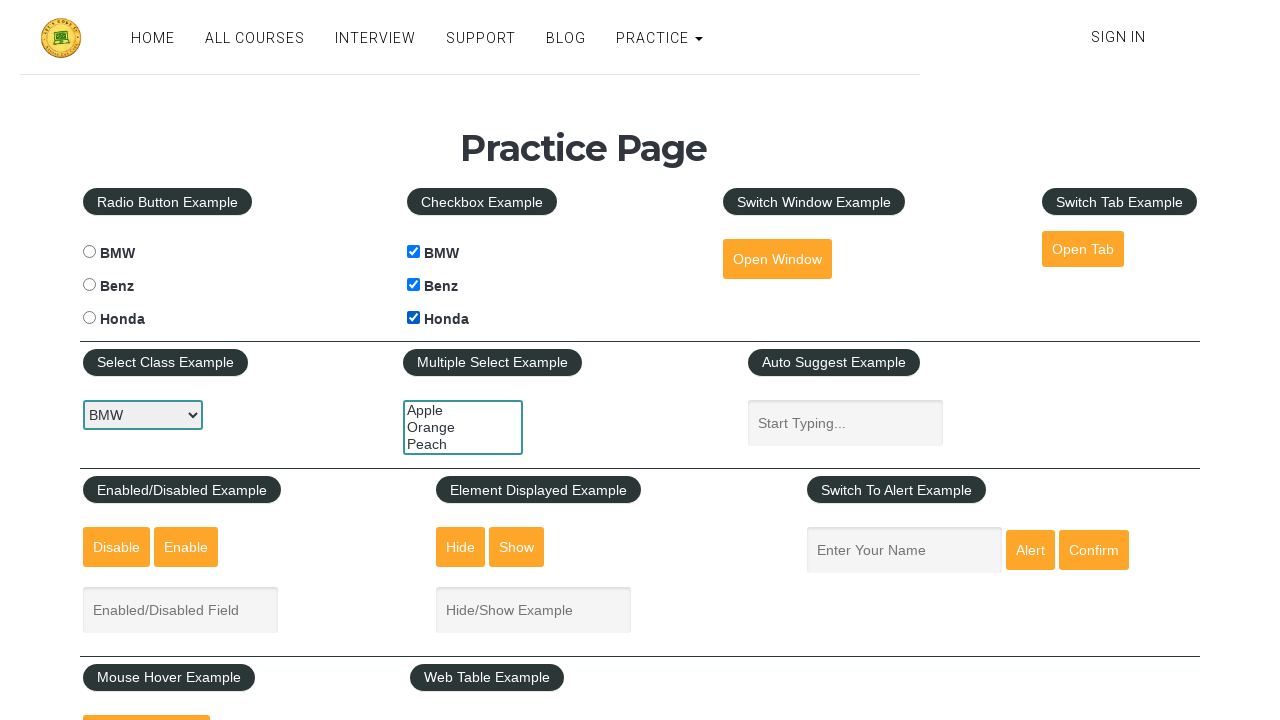